Tests VIB34D application initialization by verifying that the canvas element exists, the loading screen is hidden, and system buttons are present on the page.

Starting URL: https://domusgpt.github.io/vib34d-unified-refactor/

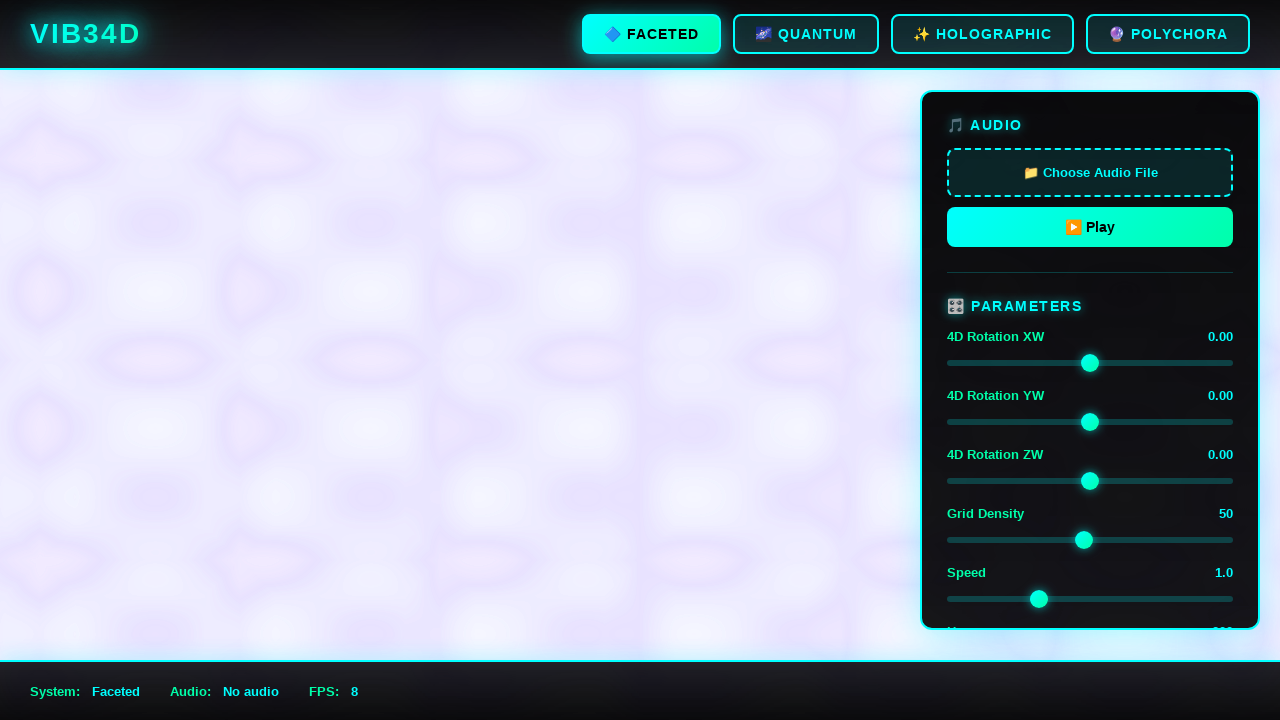

Page loaded with network idle state
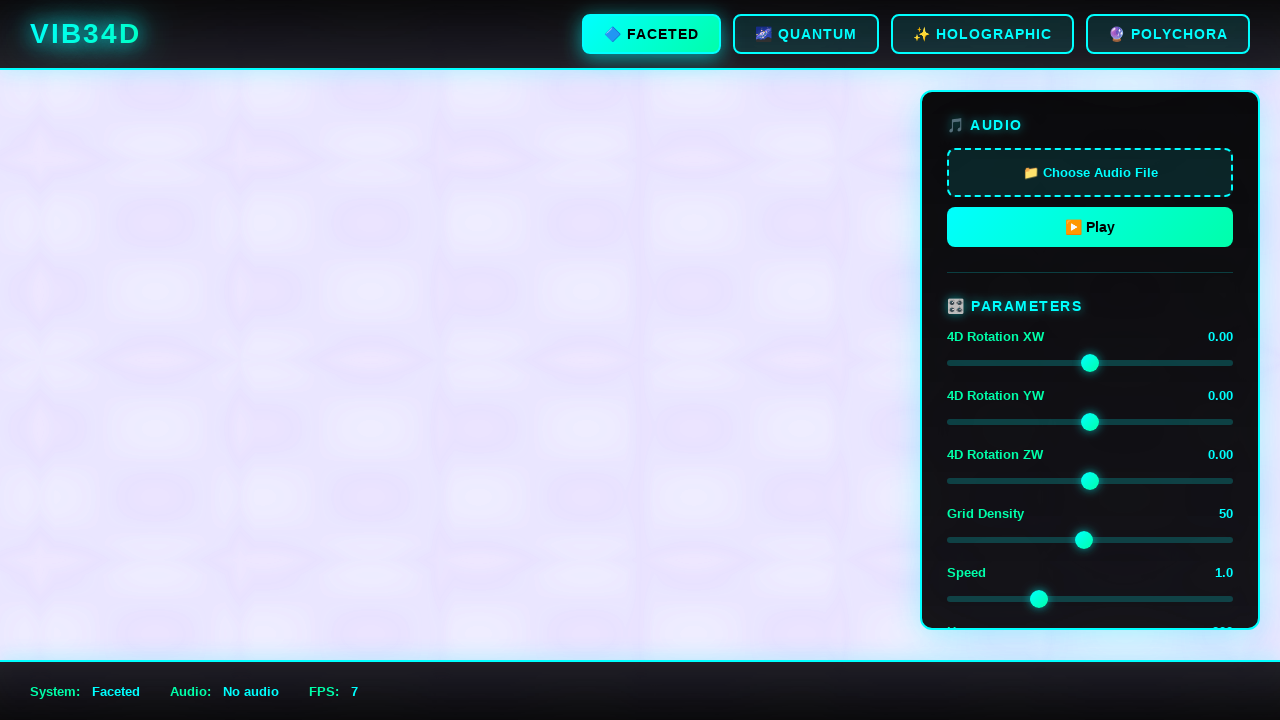

Application initialization delay completed
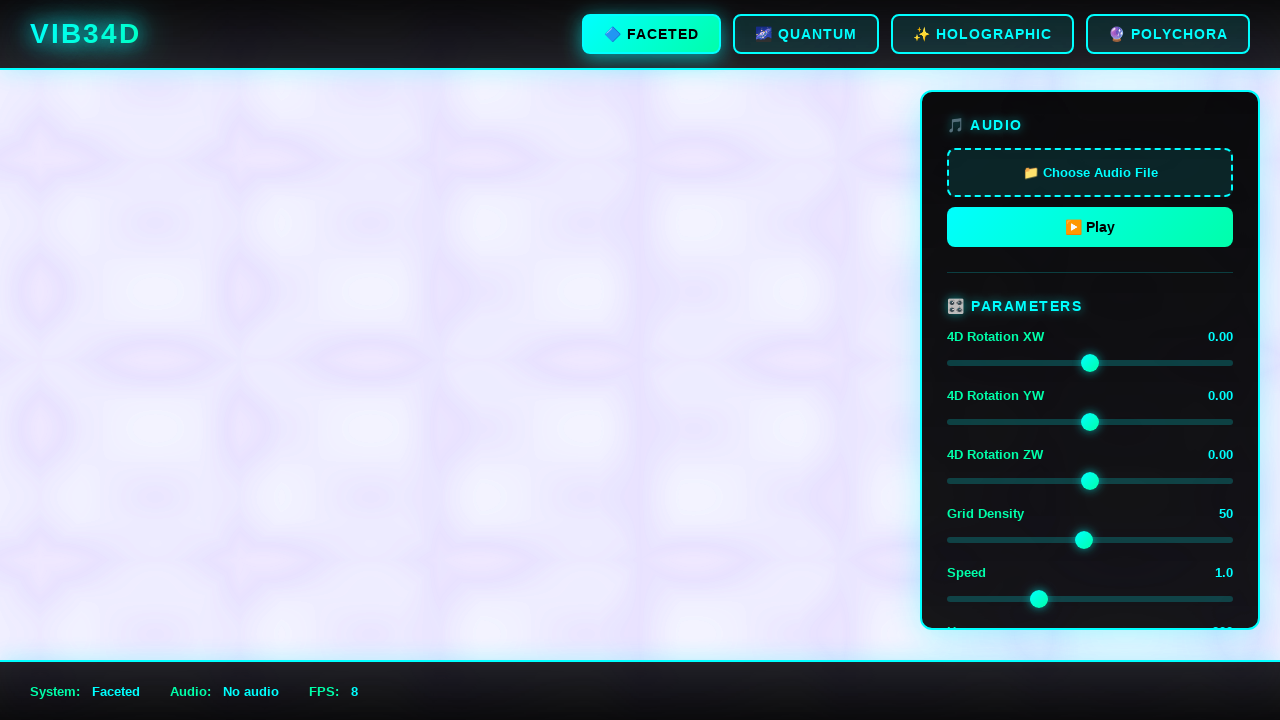

Canvas element (#mainCanvas) verified and attached to DOM
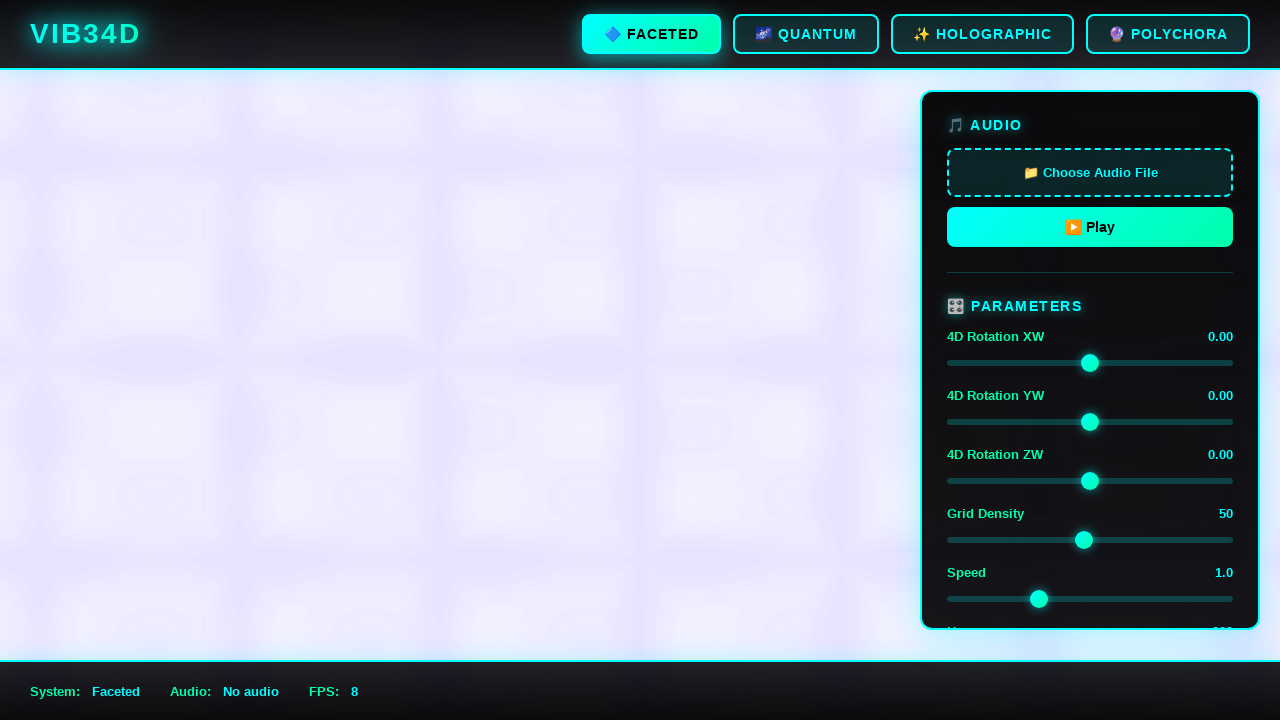

Loading screen element hidden
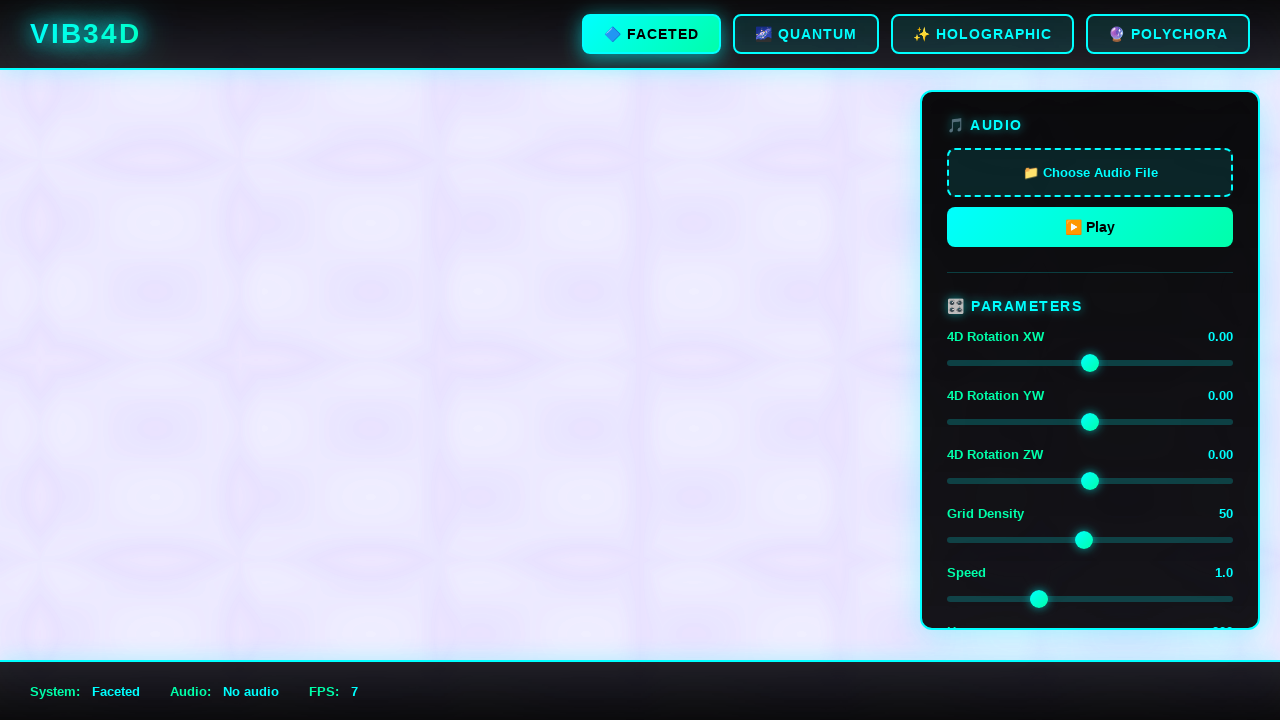

System buttons verified as visible on page
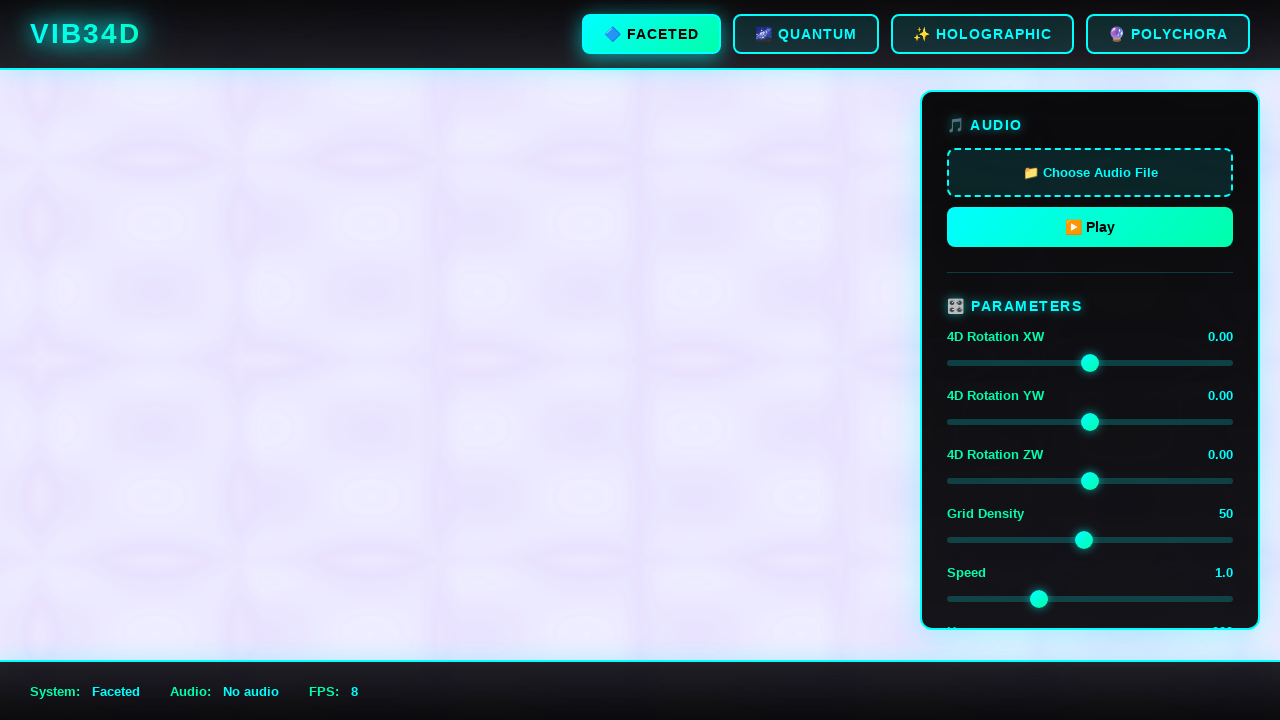

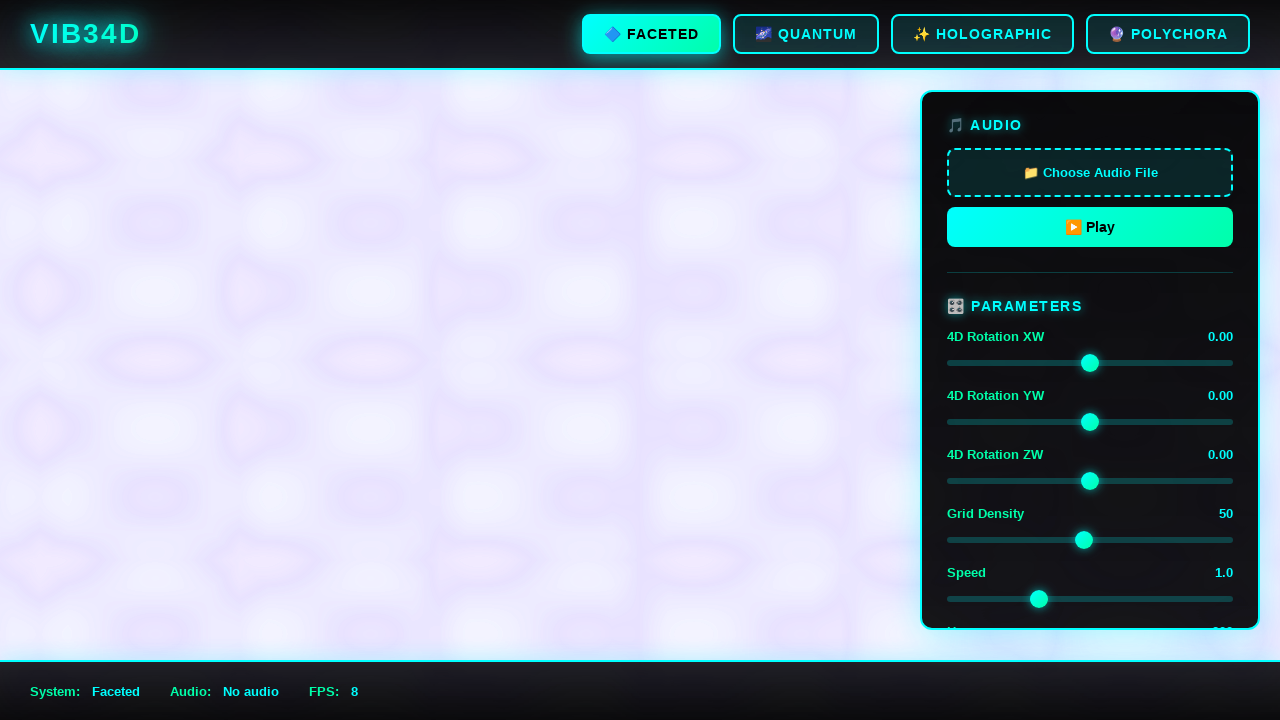